Tests multi-select functionality by holding Ctrl key and clicking multiple list items in a selectable list

Starting URL: https://www.leafground.com/list.xhtml

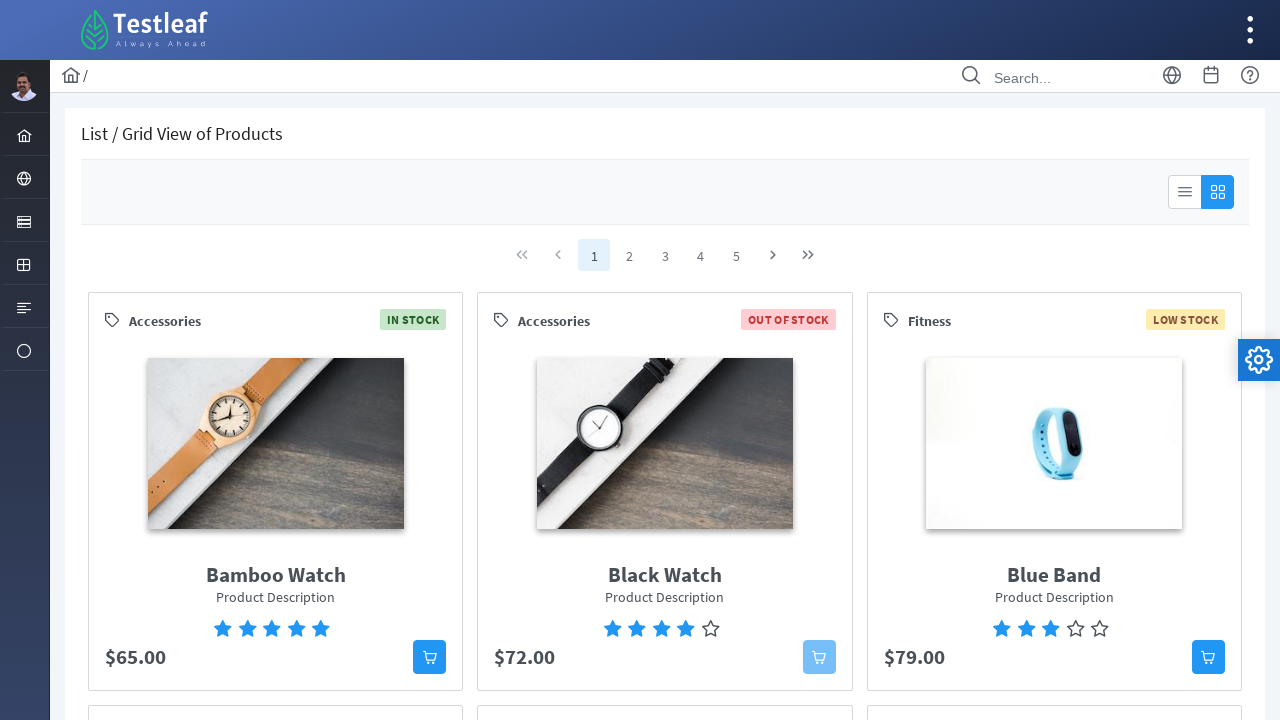

Waited for selectable list items to load
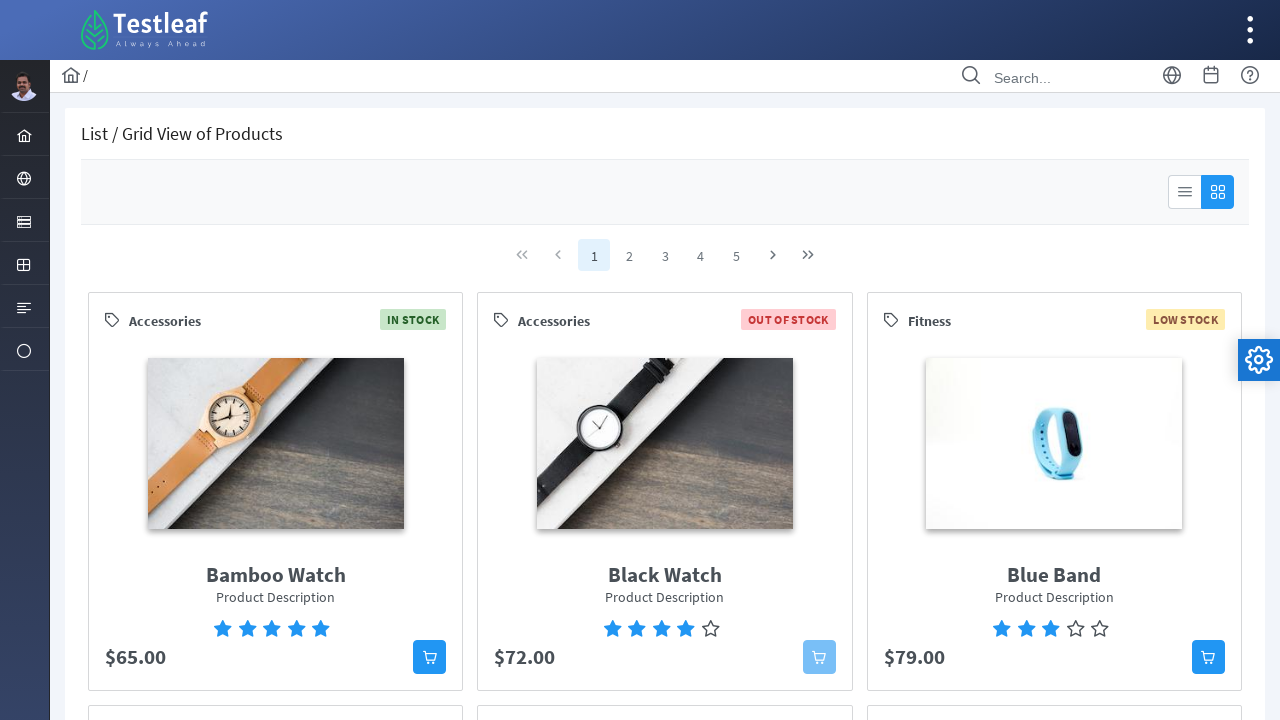

Located all list items in the selectable list
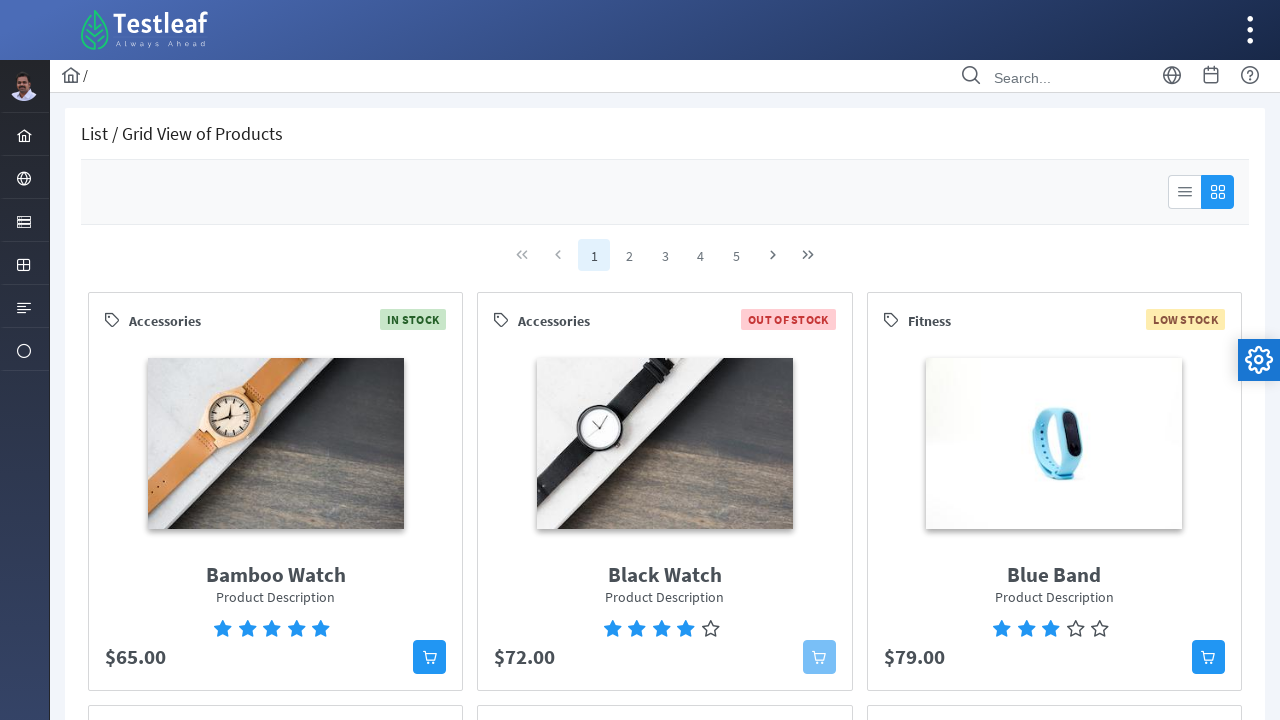

Pressed Control key down to enable multi-select mode
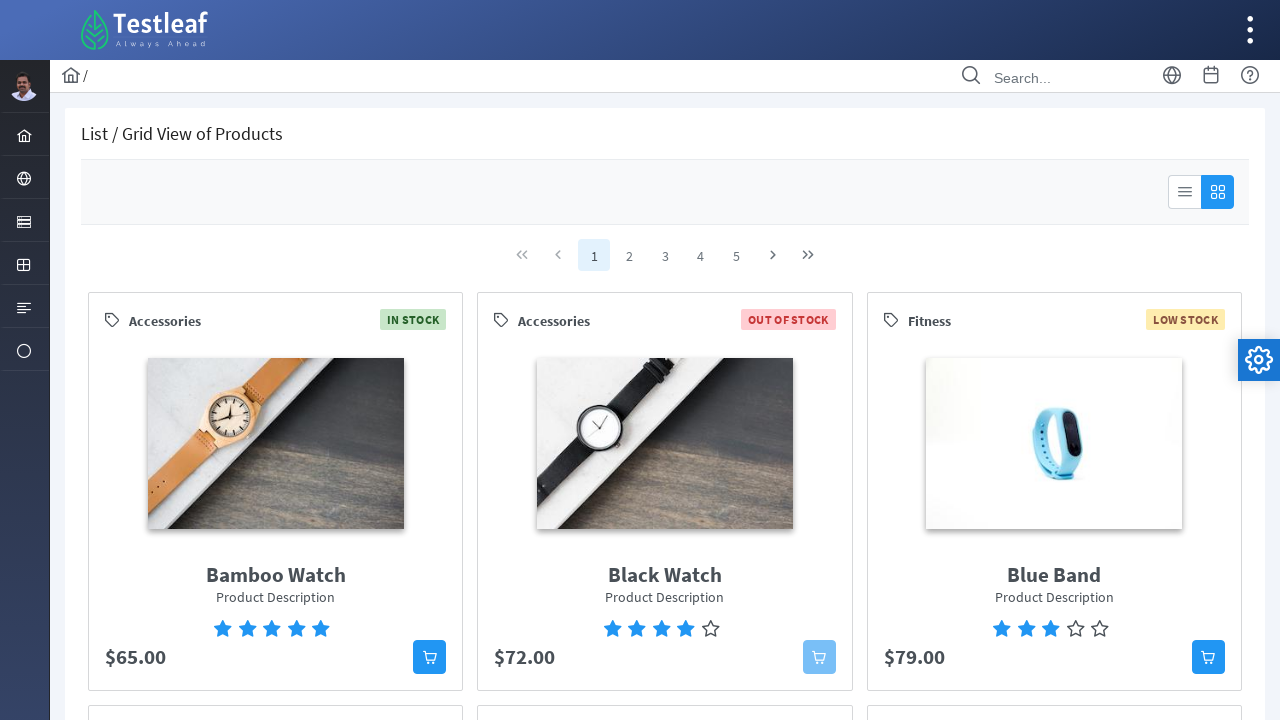

Clicked first list item while holding Control at (291, 472) on xpath=//ul[@aria-label='From']/li >> nth=0
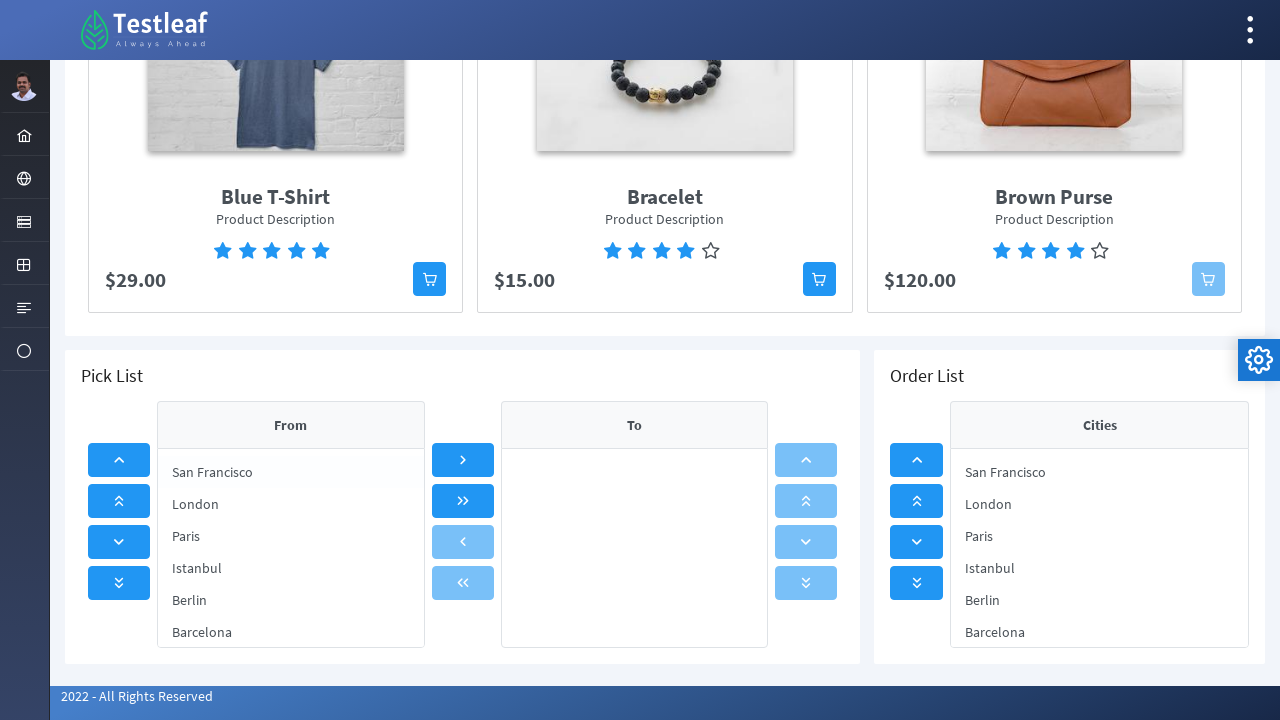

Clicked second list item while holding Control at (291, 504) on xpath=//ul[@aria-label='From']/li >> nth=1
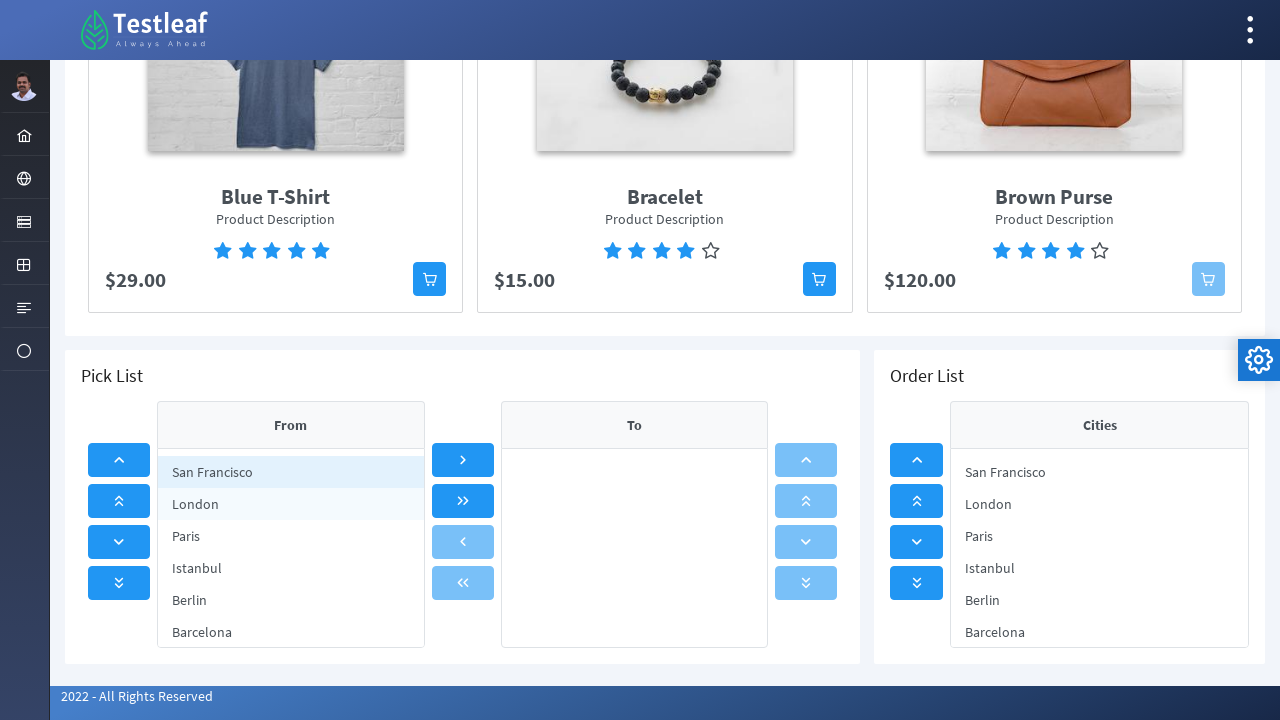

Clicked third list item while holding Control at (291, 536) on xpath=//ul[@aria-label='From']/li >> nth=2
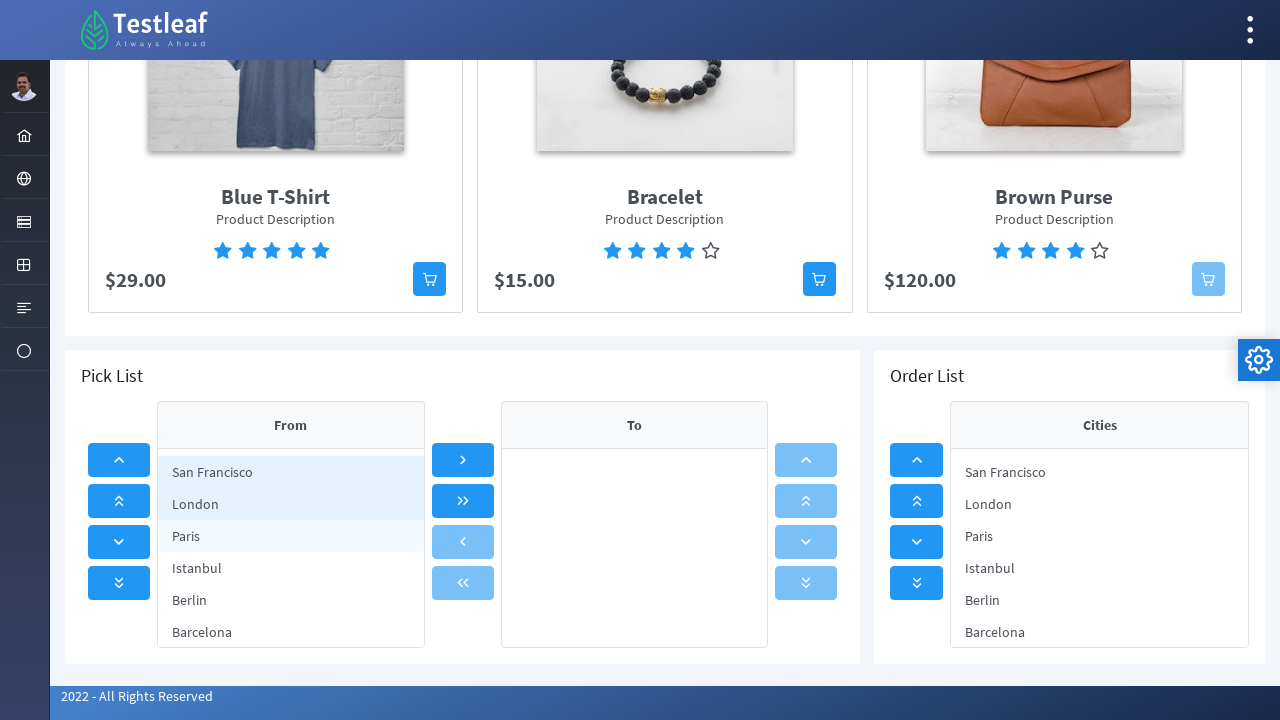

Released Control key to complete multi-select operation
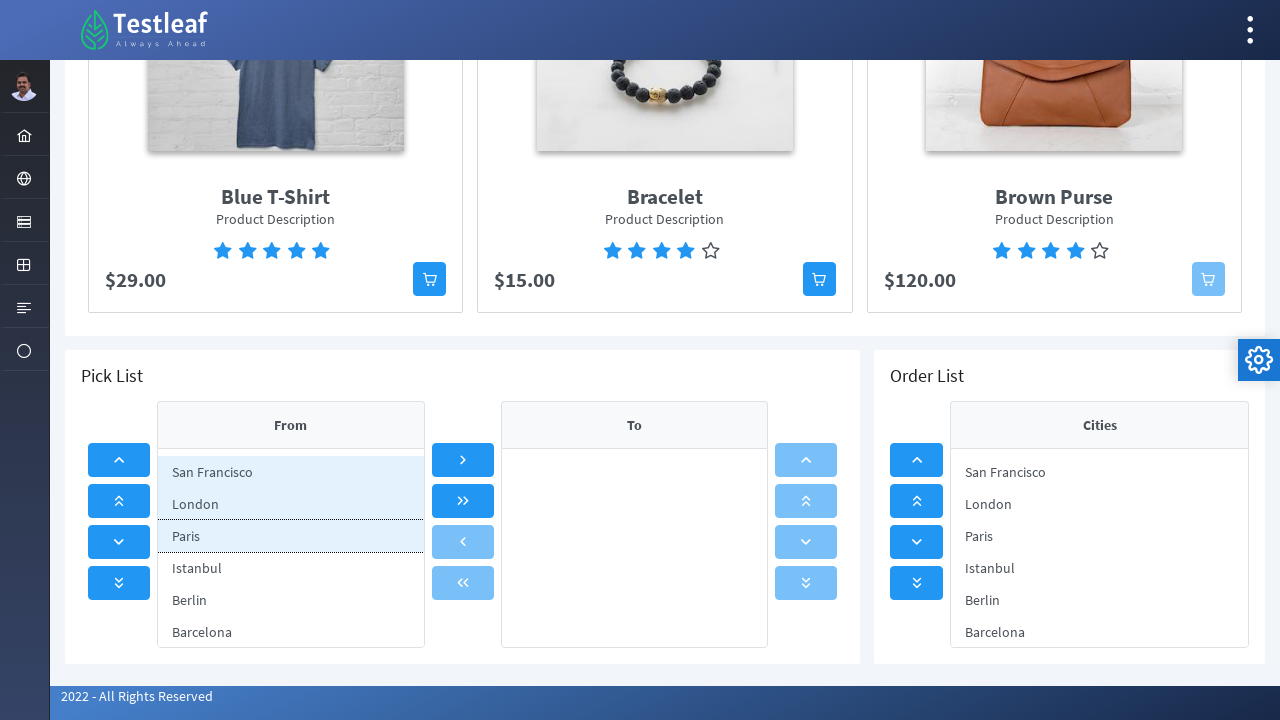

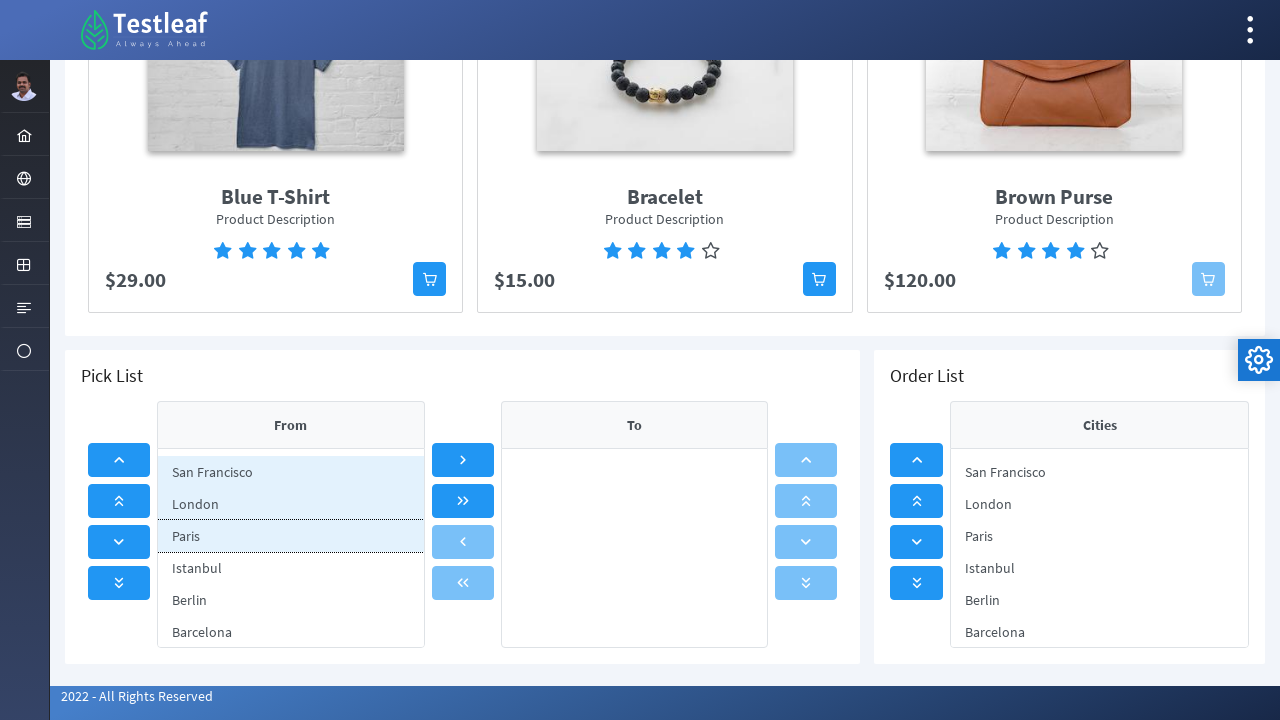